Tests multi-level dropdown menu navigation by hovering through menu levels and clicking a submenu item

Starting URL: https://liushilive.github.io/html_example/index.html

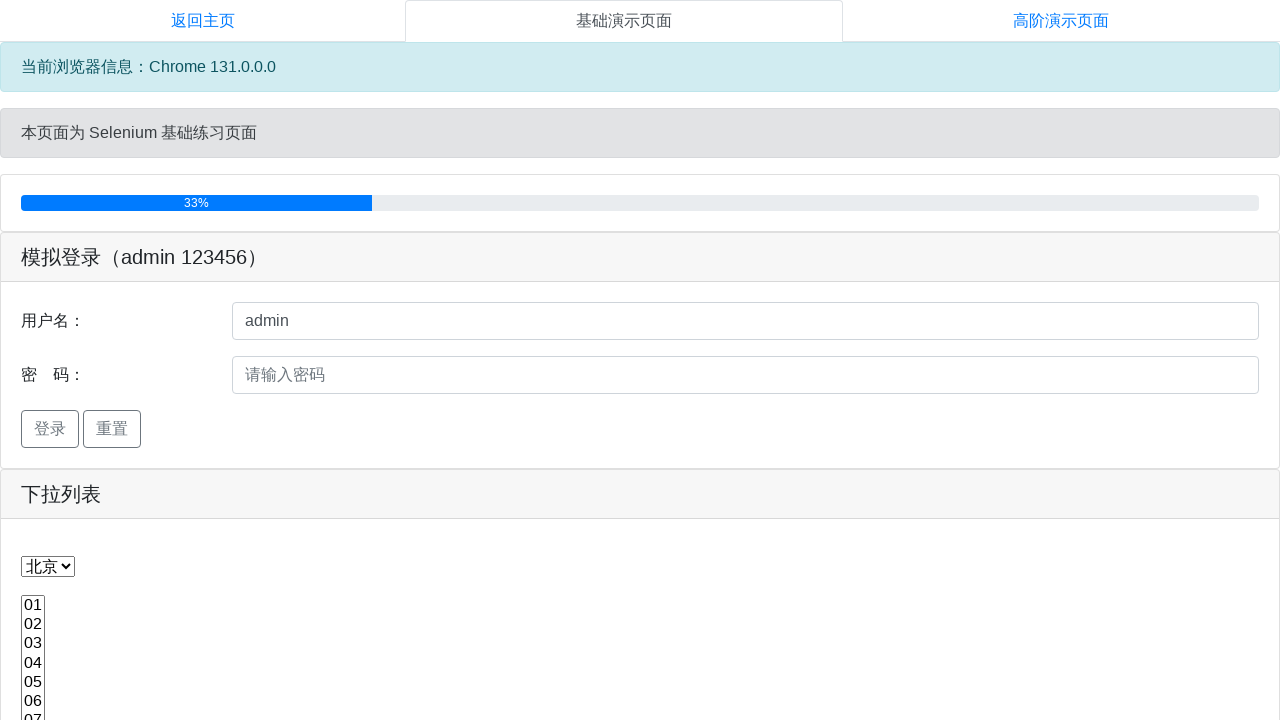

Hovered over first level menu item at (70, 360) on xpath=//ul[@id='menu']/li
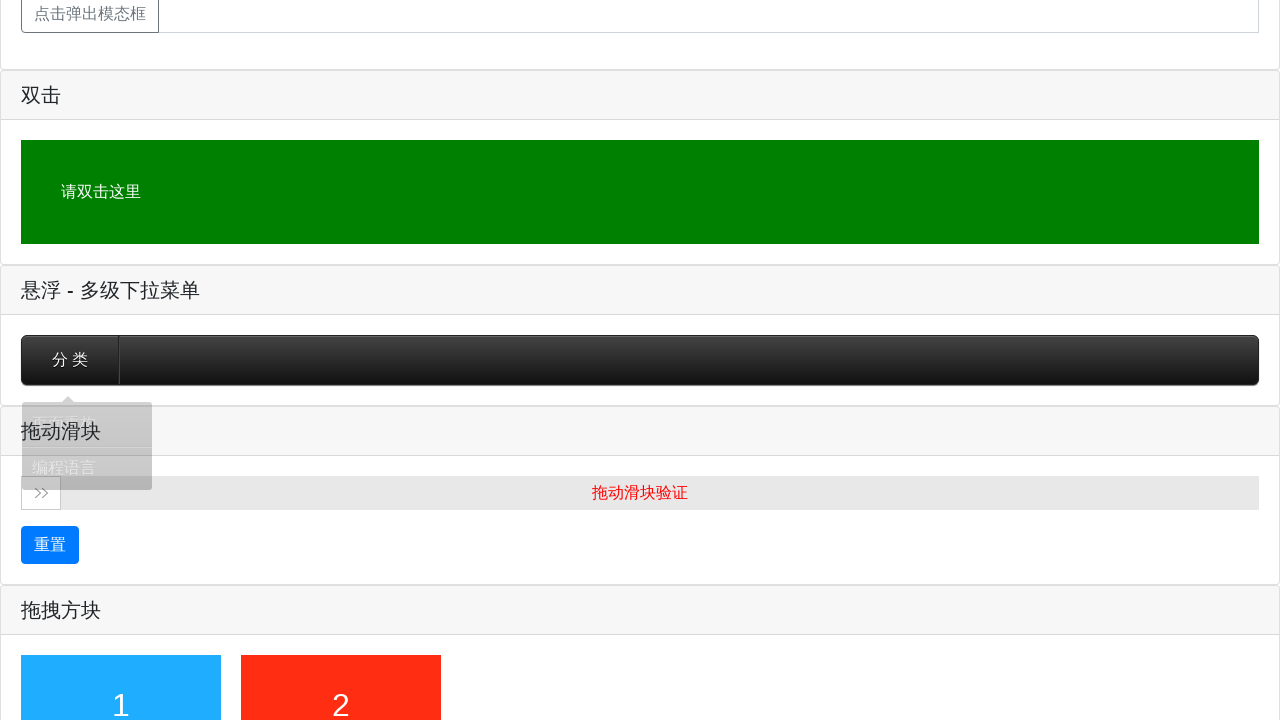

Second level menu item appeared and was located
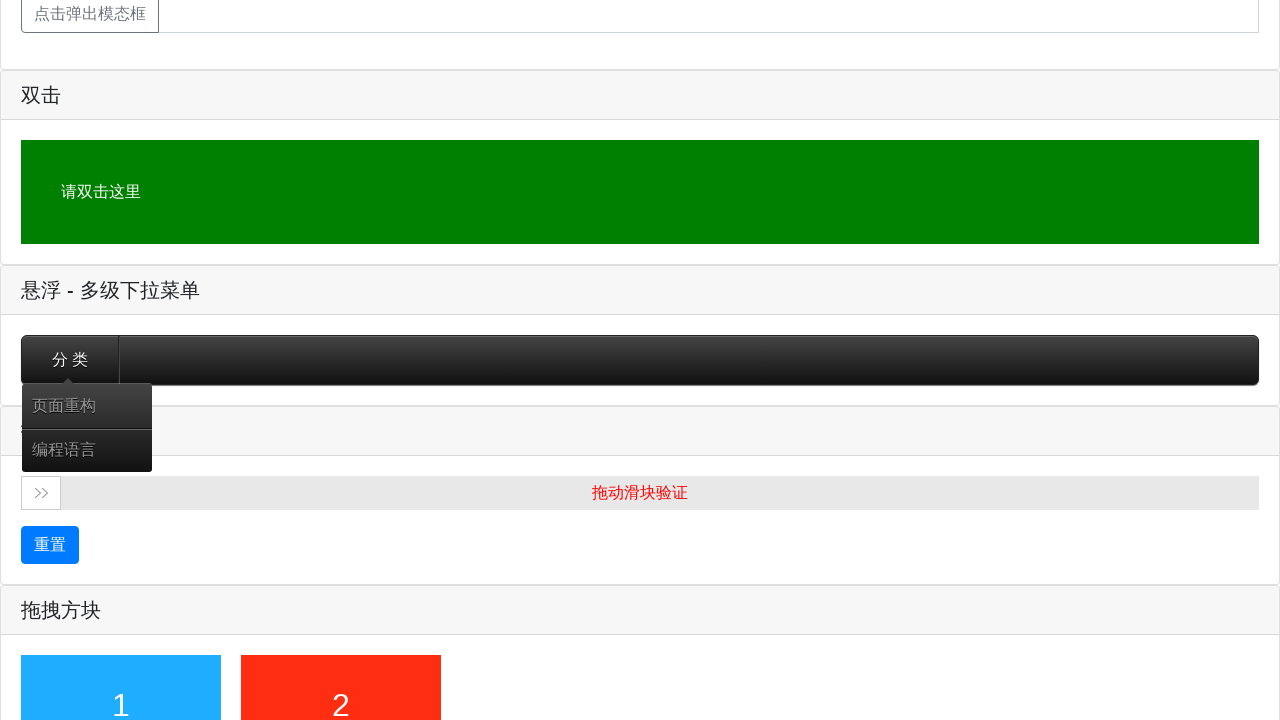

Hovered over second level menu item
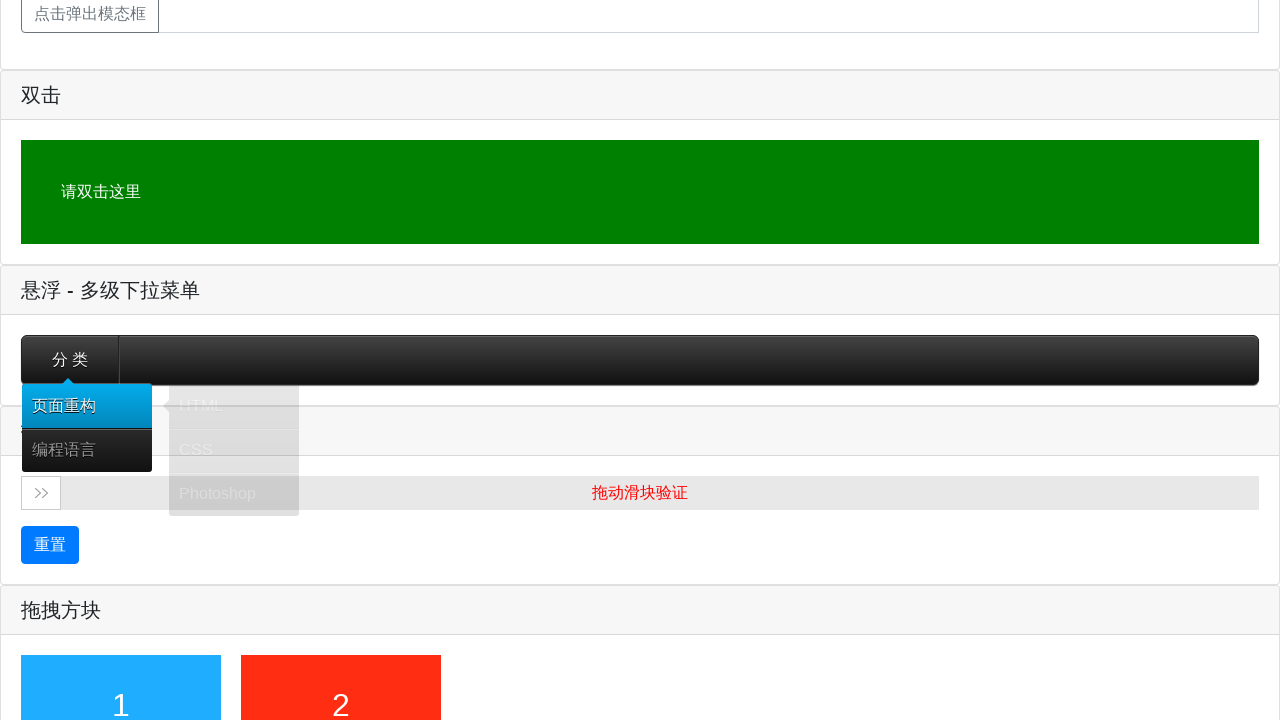

Third level submenu item became available
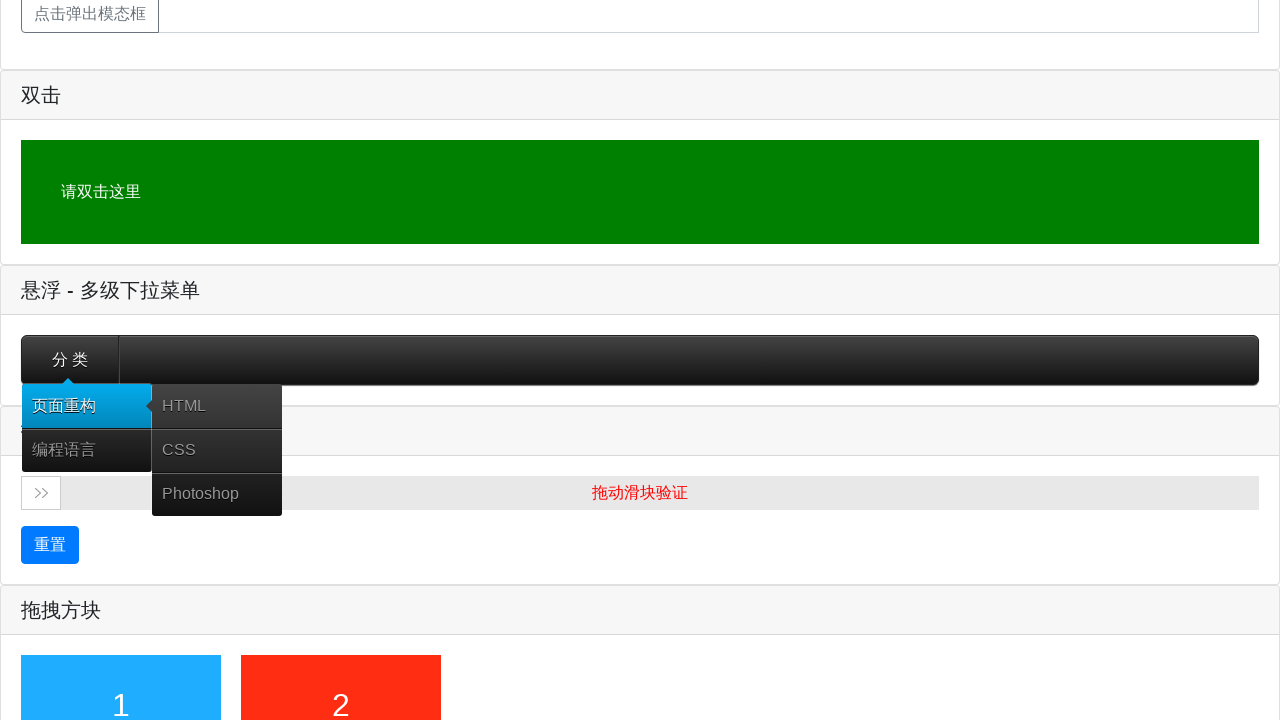

Clicked on third level submenu item
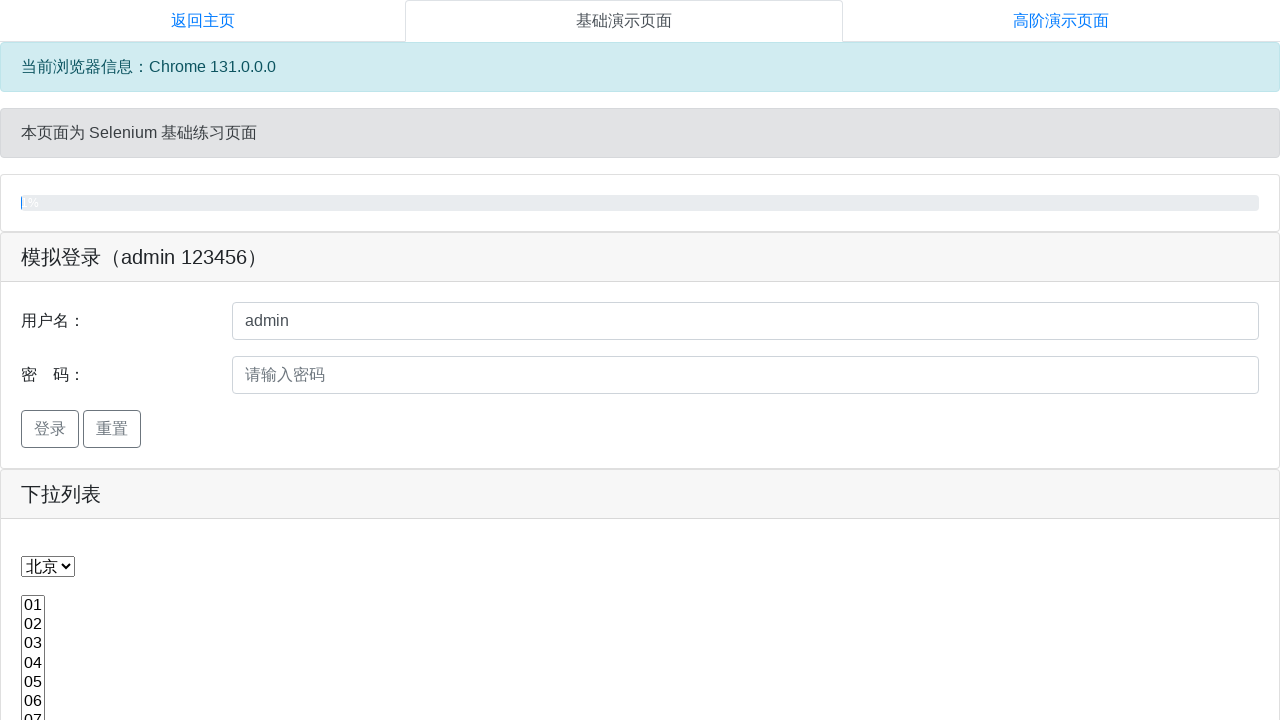

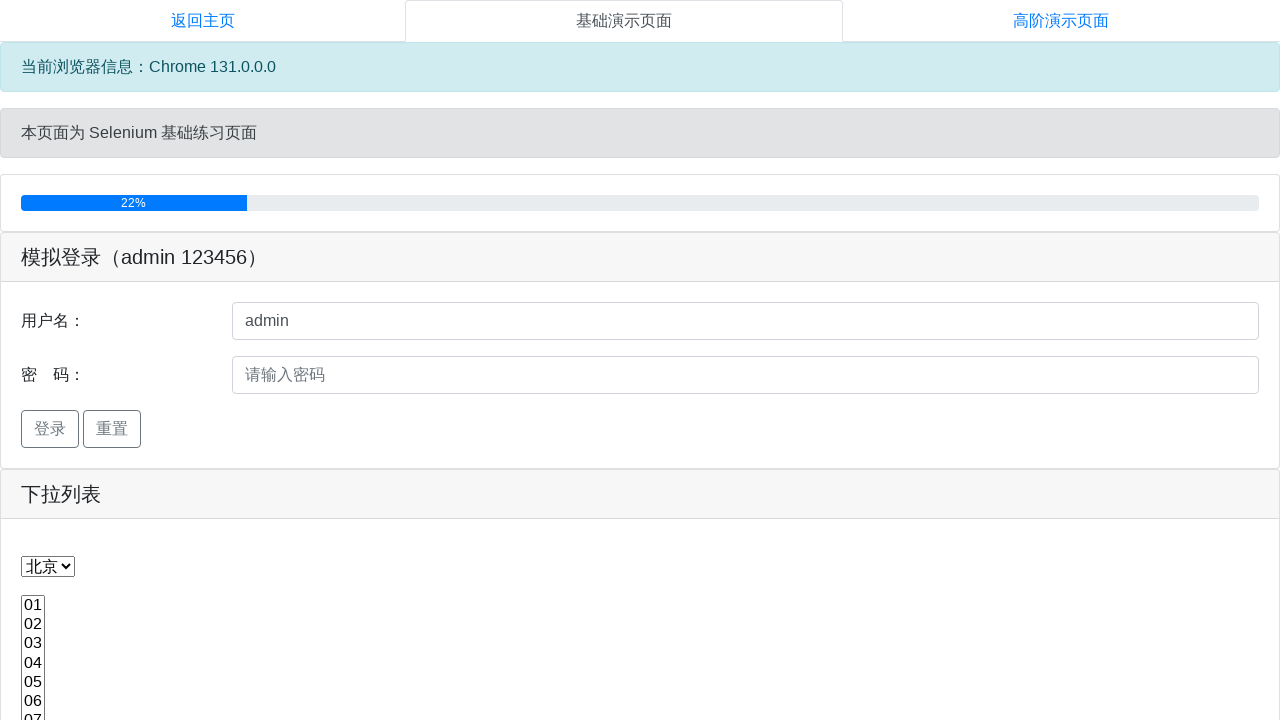